Tests JavaScript alert functionality by clicking on an alert button, verifying the alert text, and accepting the alert

Starting URL: https://the-internet.herokuapp.com/javascript_alerts

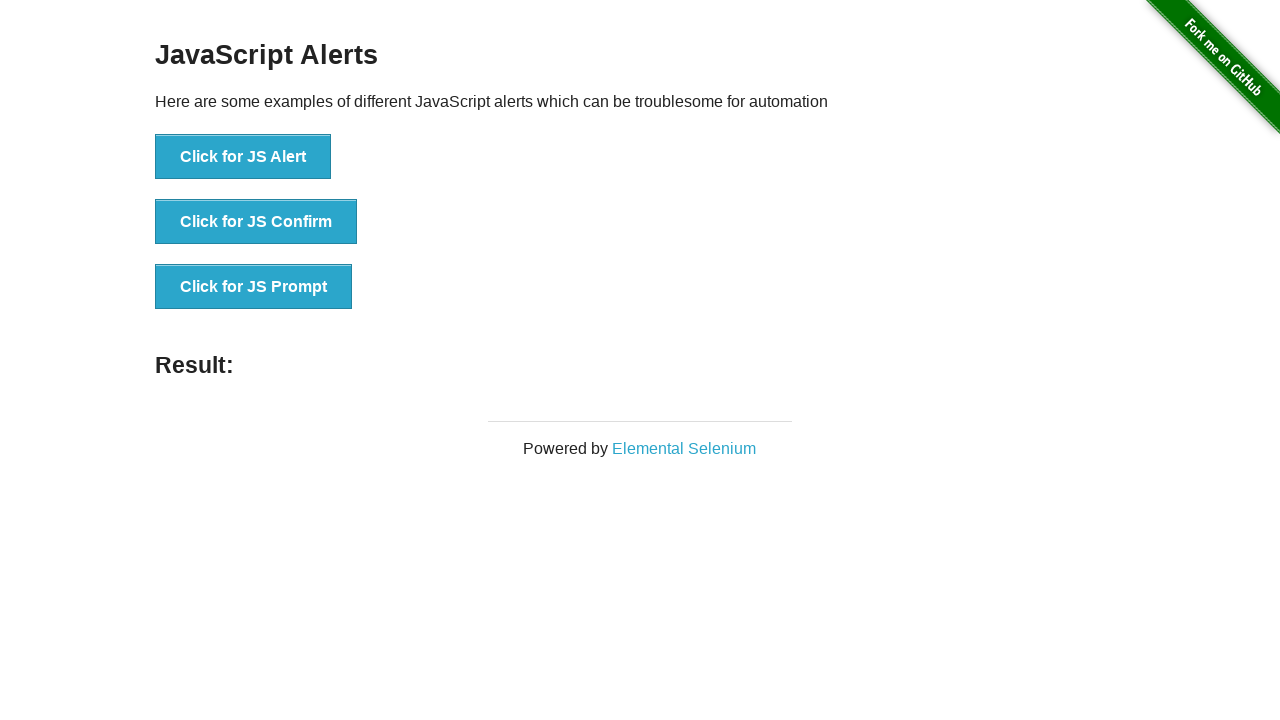

Clicked the JavaScript alert button at (243, 157) on text='Click for JS Alert'
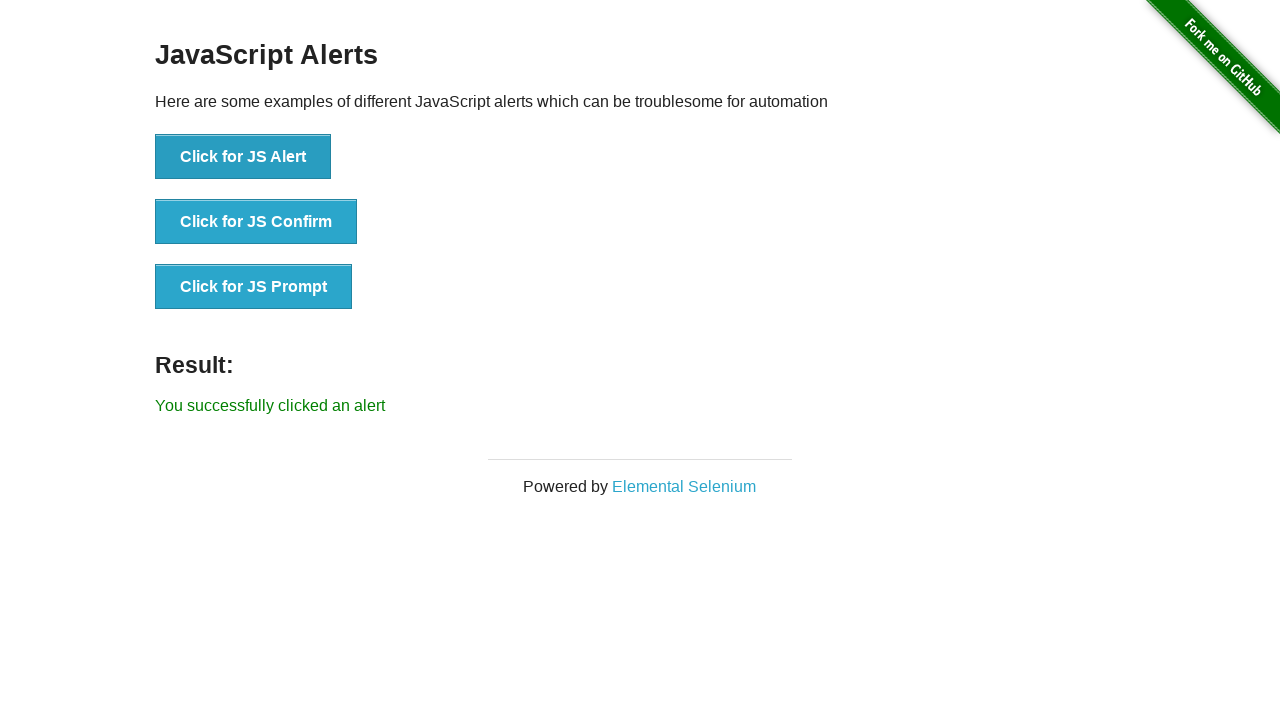

Set up dialog handler to accept alerts
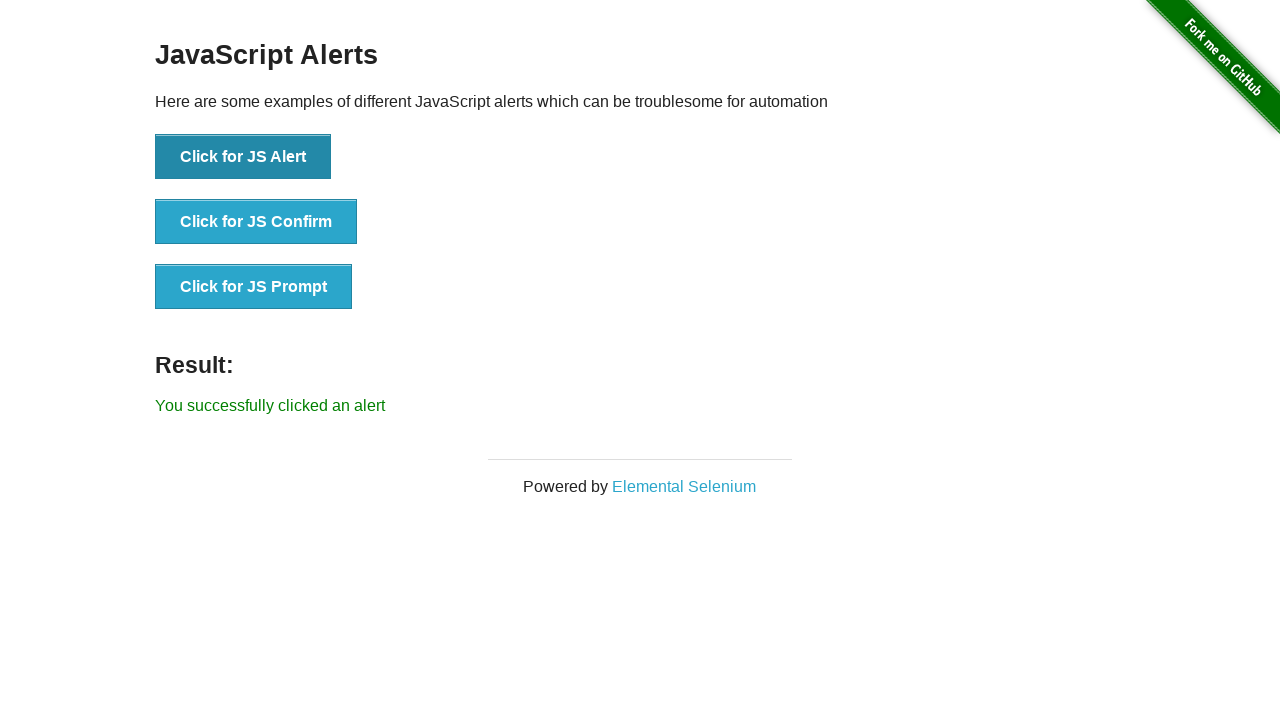

Clicked the JavaScript alert button again to verify alert text at (243, 157) on text='Click for JS Alert'
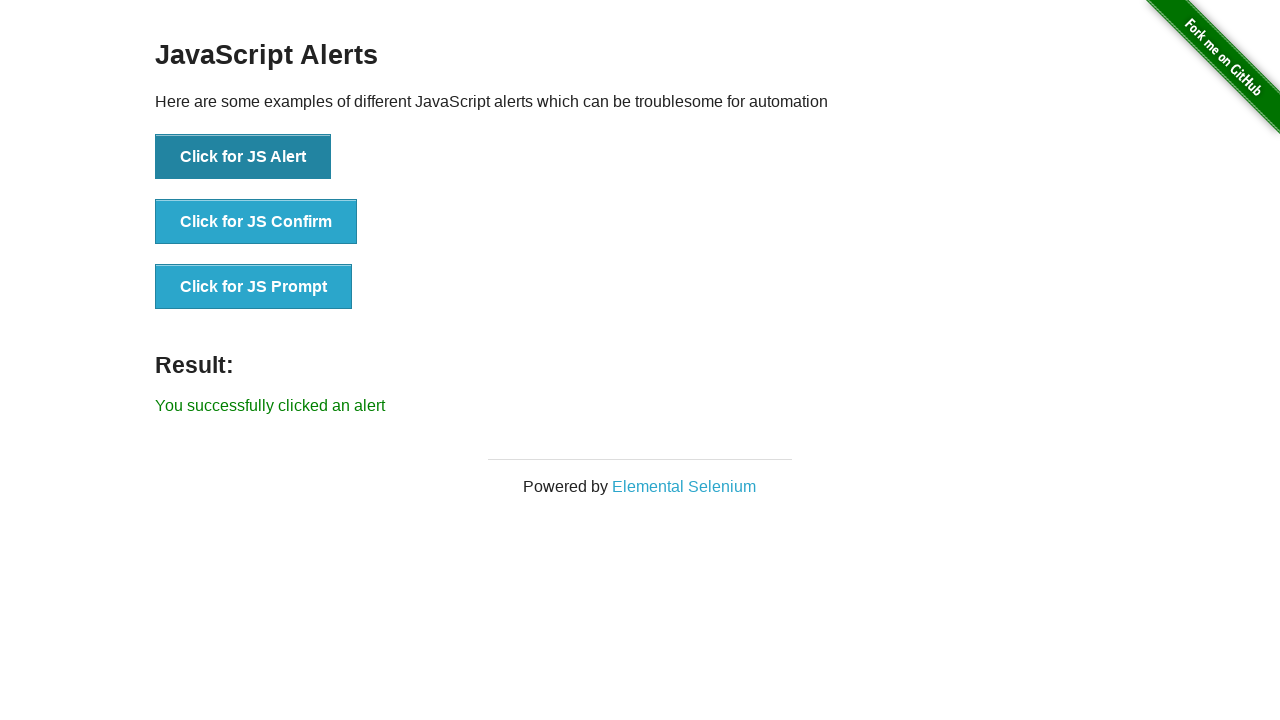

Waited 500ms for alert to be processed
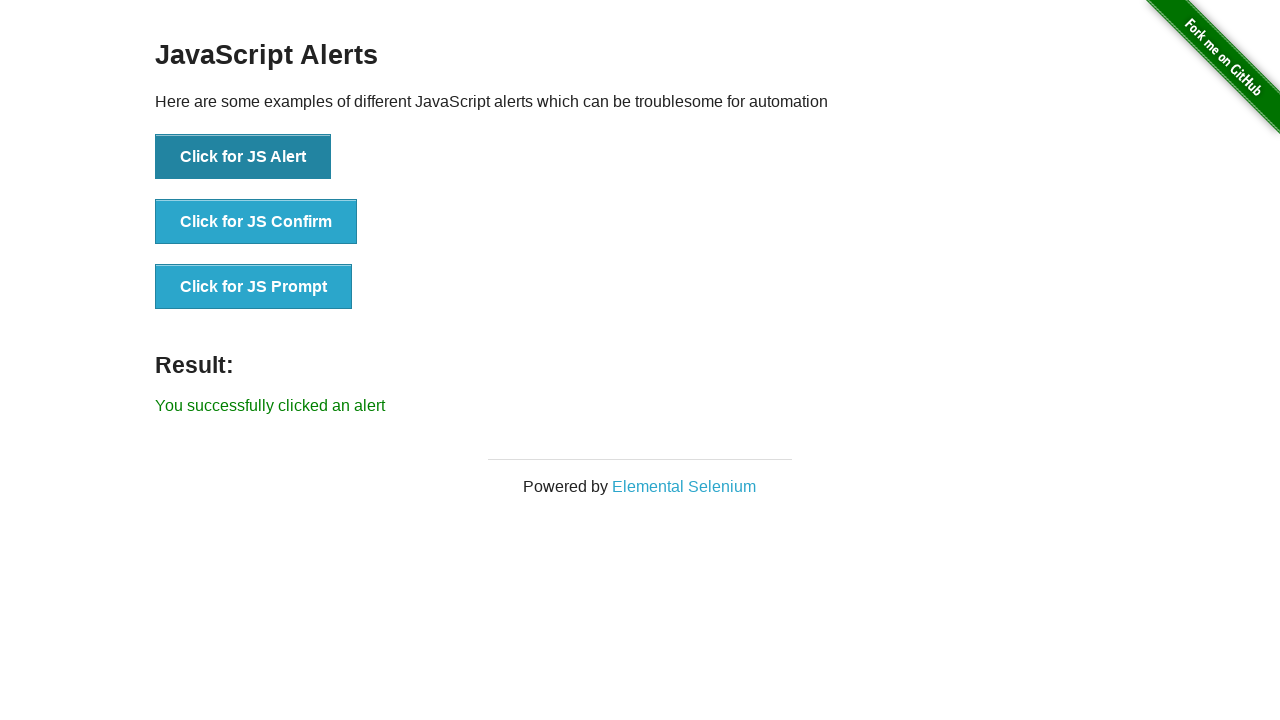

Verified the alert button is still visible and clickable after alert dismissal
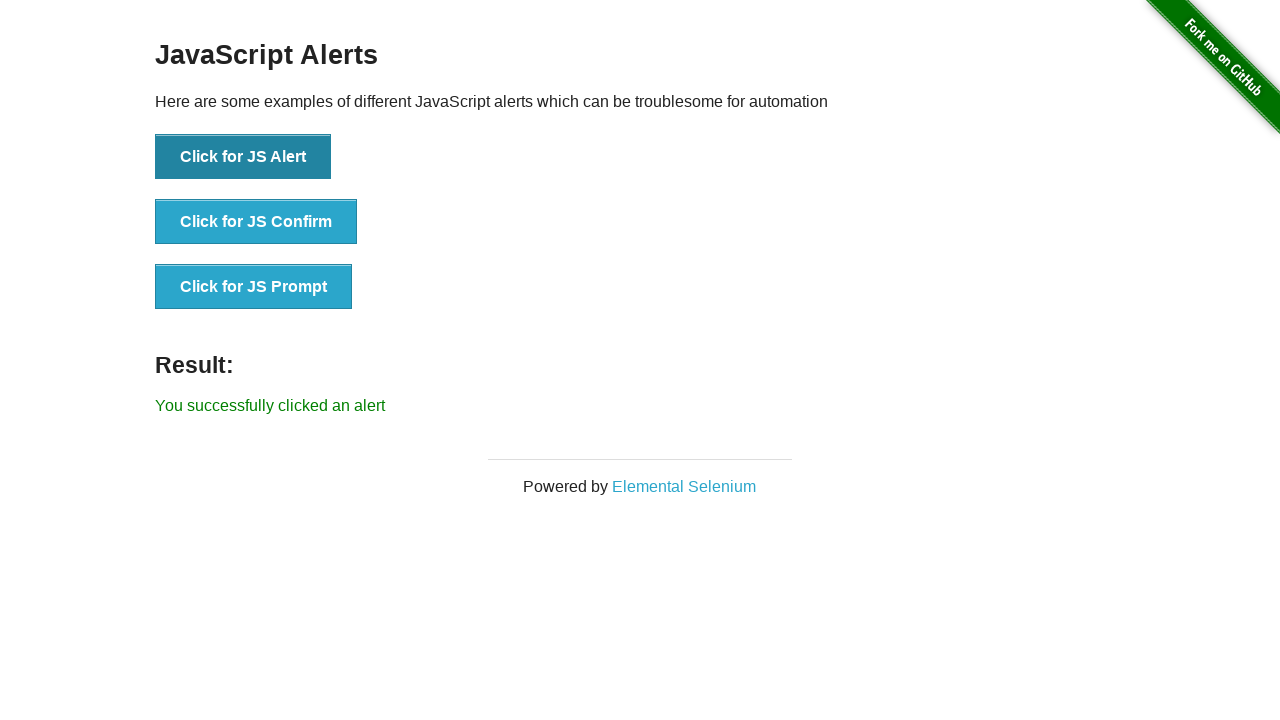

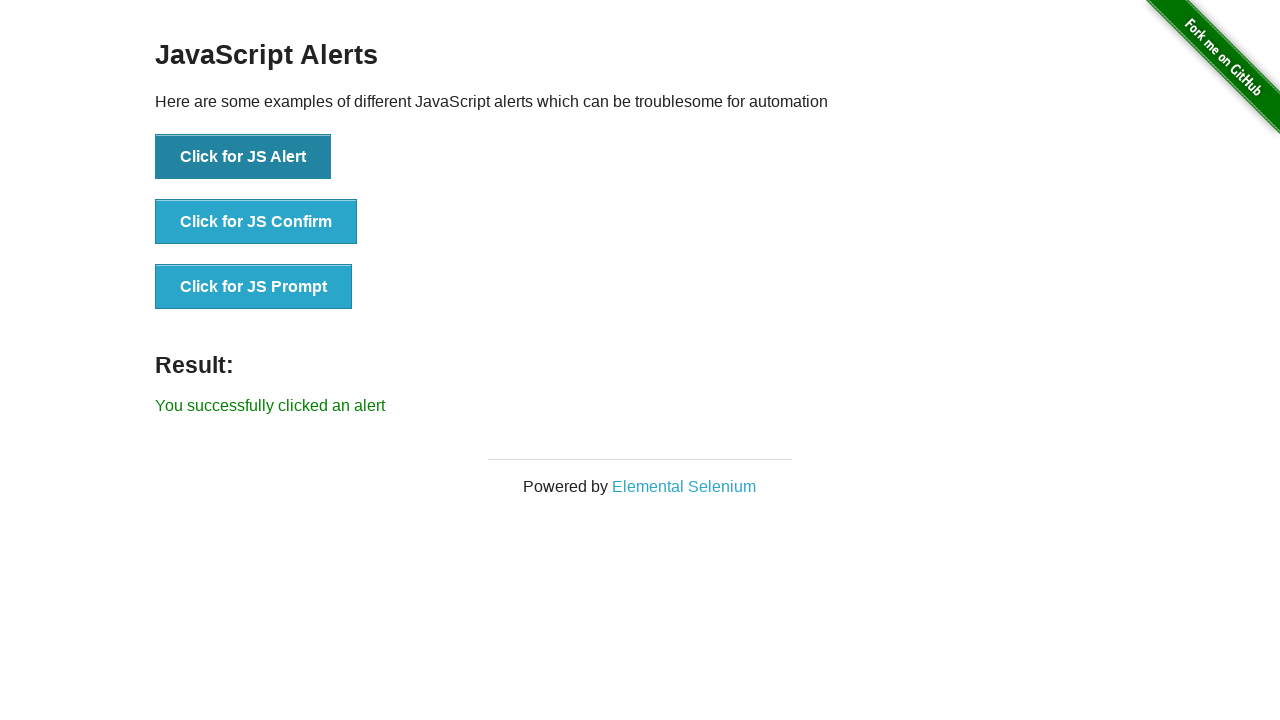